Navigates to Home Depot clearance section, scrolls through the page to load products, and navigates through multiple pages of clearance items.

Starting URL: https://www.homedepot.com/b/Clearance/N-5yc1vZ1z11adf

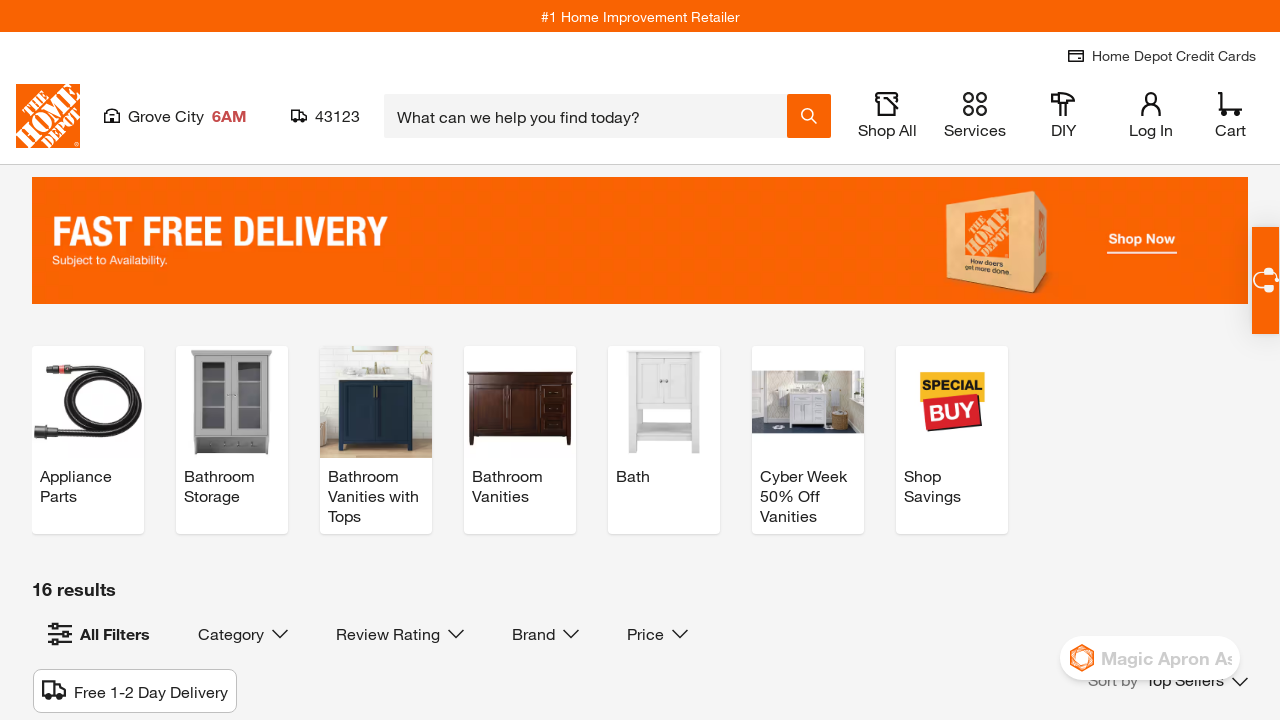

Product pods loaded on Home Depot clearance page
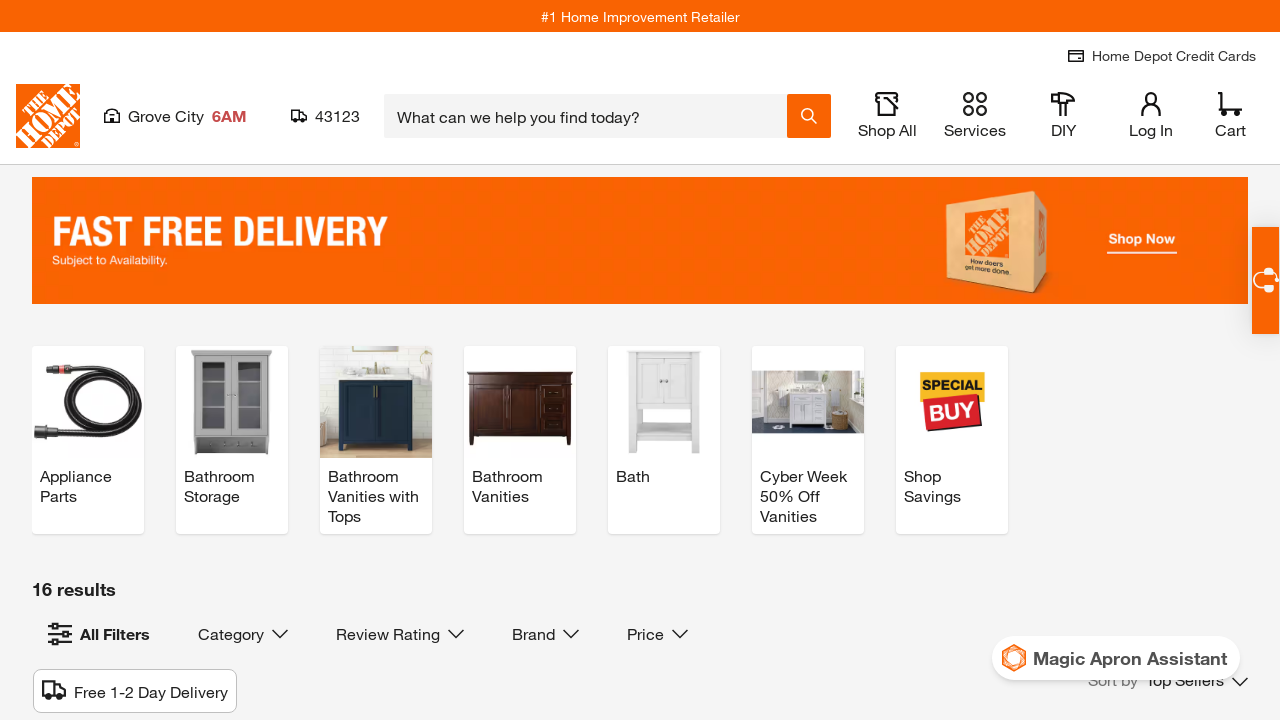

Scrolled down by 2x viewport height to load more products
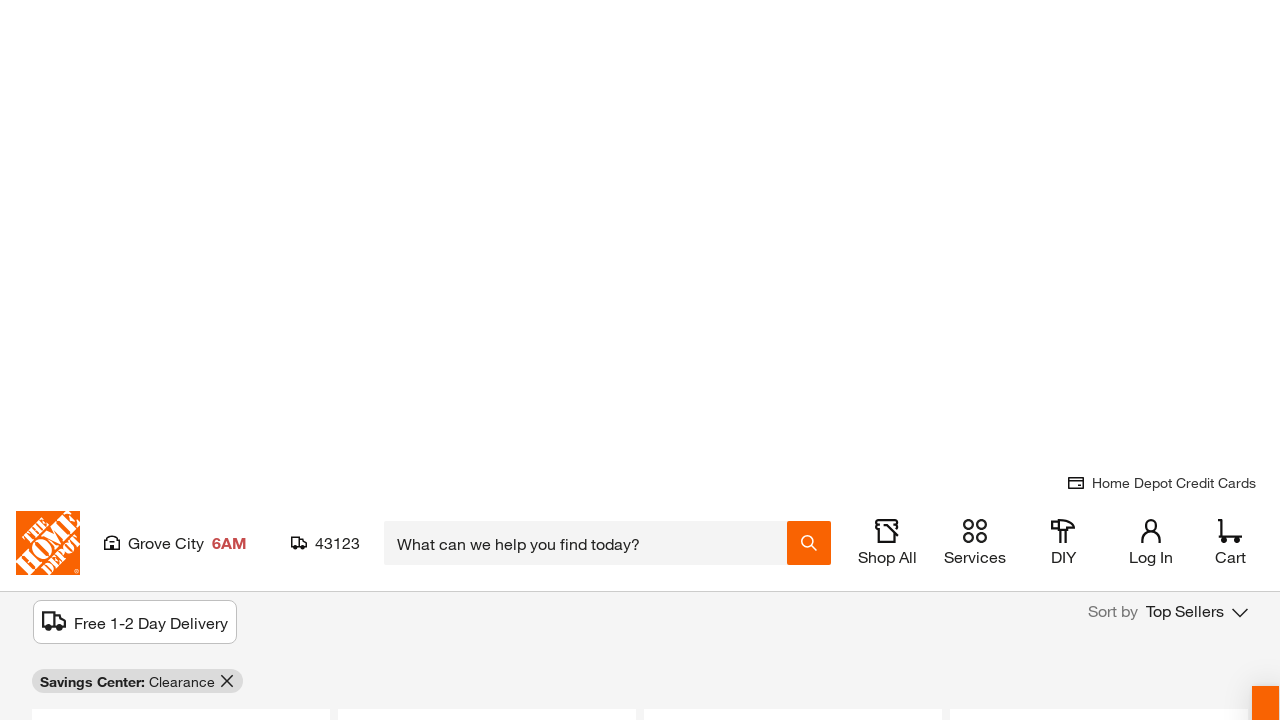

Waited for lazy-loaded content to render
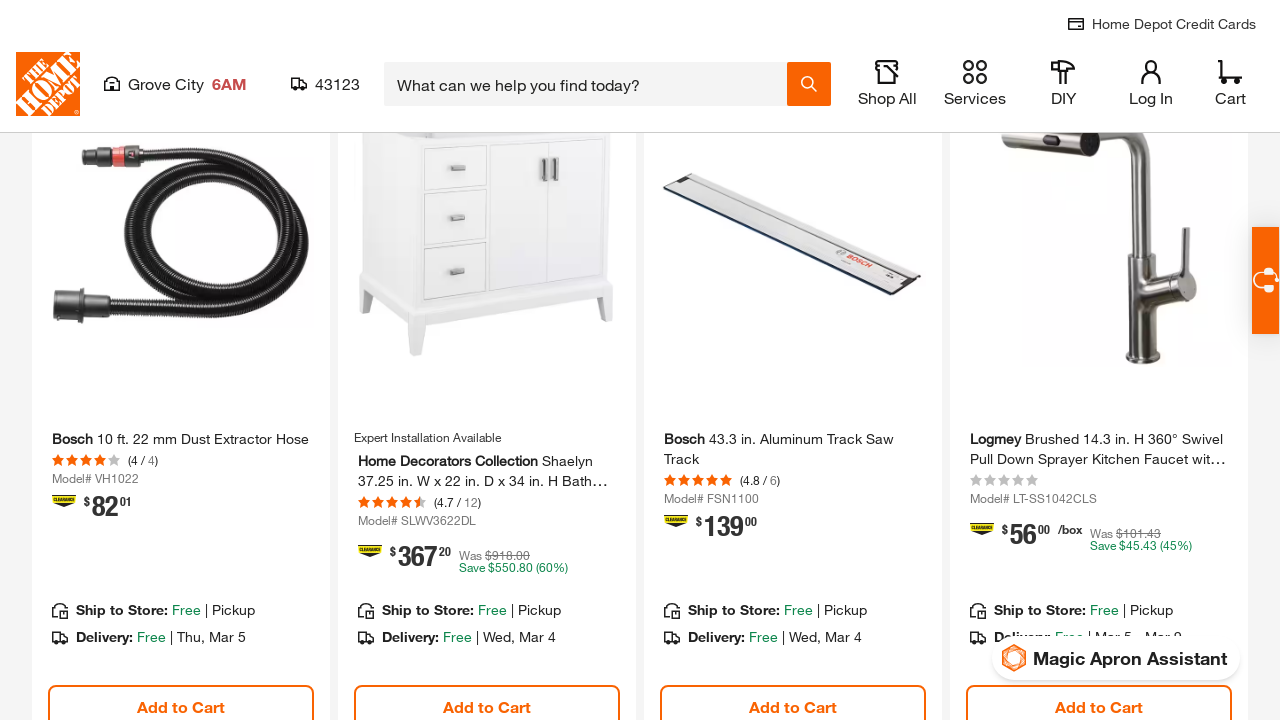

Scrolled down by additional 1x viewport height
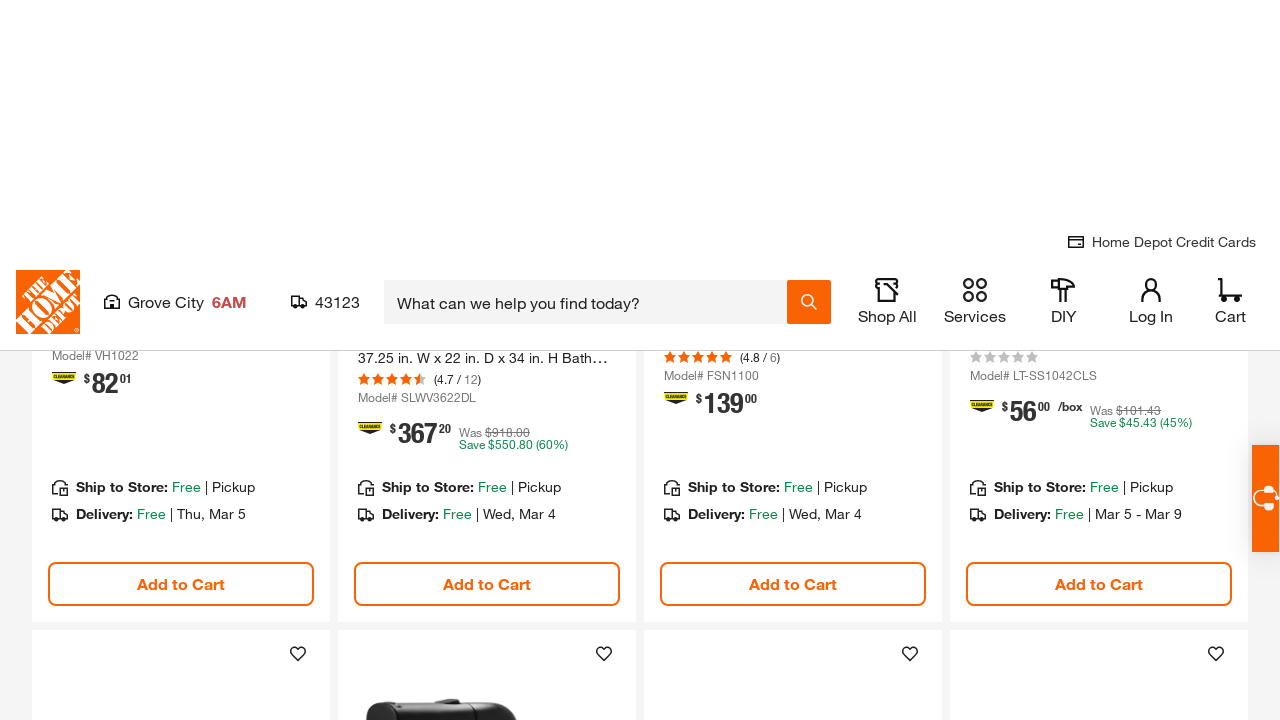

Waited for additional content to load
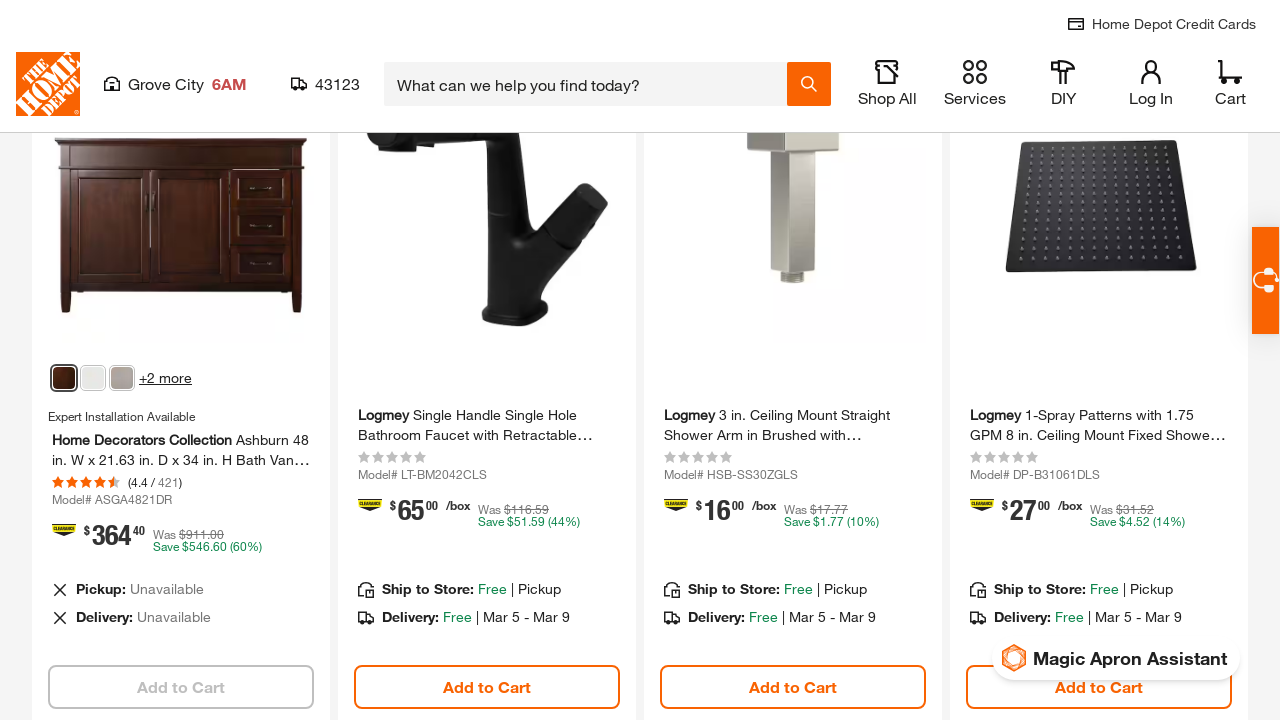

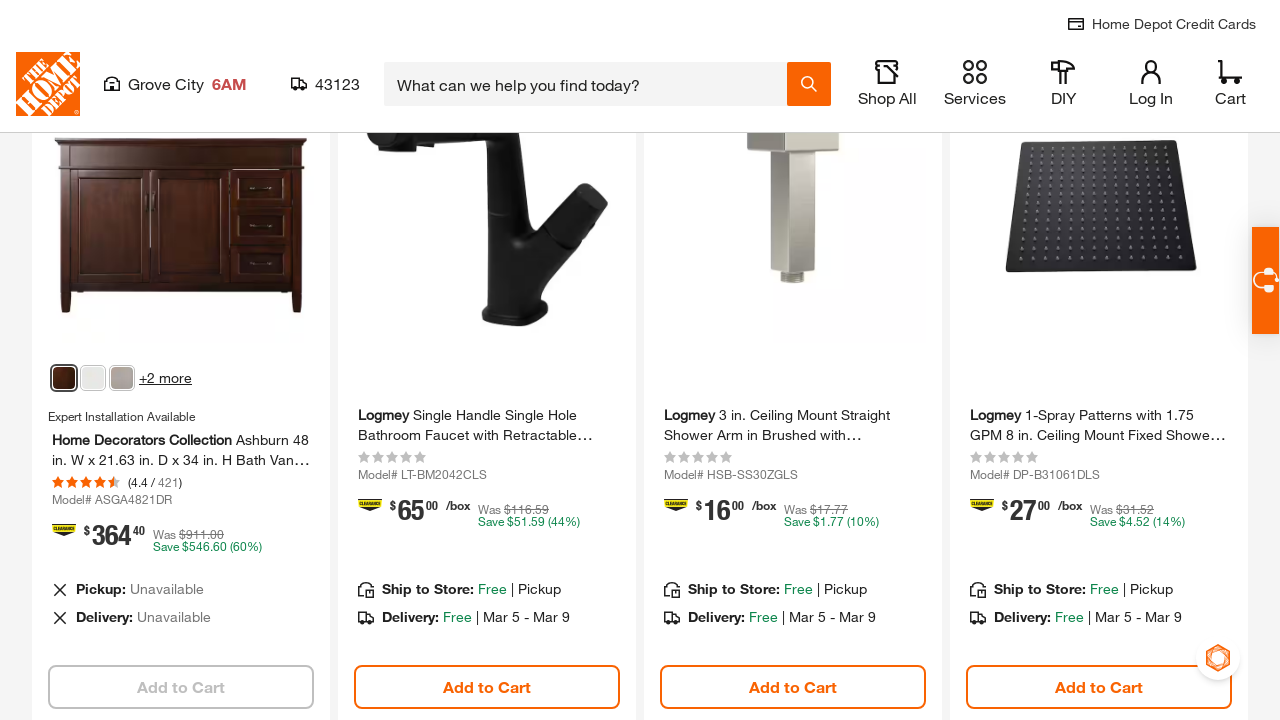